Tests dynamic autocomplete dropdown by typing a country prefix and selecting from the suggestions using keyboard navigation

Starting URL: https://codenboxautomationlab.com/practice/

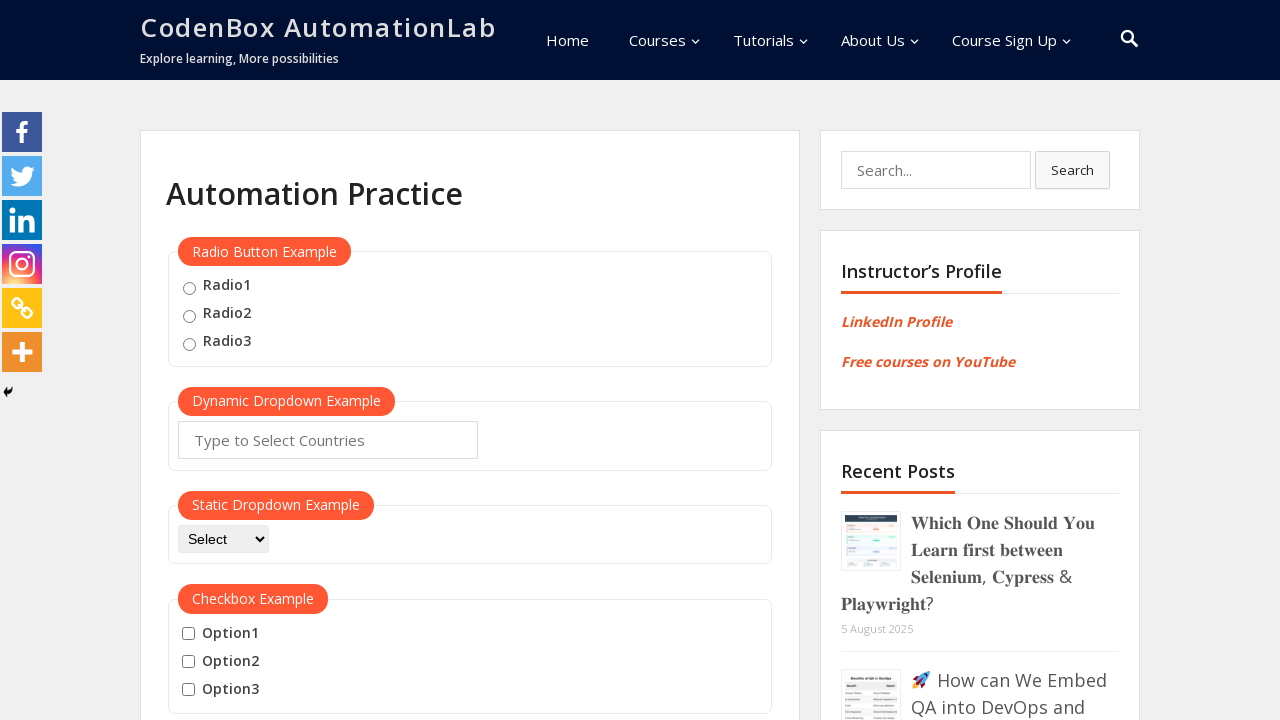

Typed 'Ca' into the autocomplete field to filter country suggestions on #autocomplete
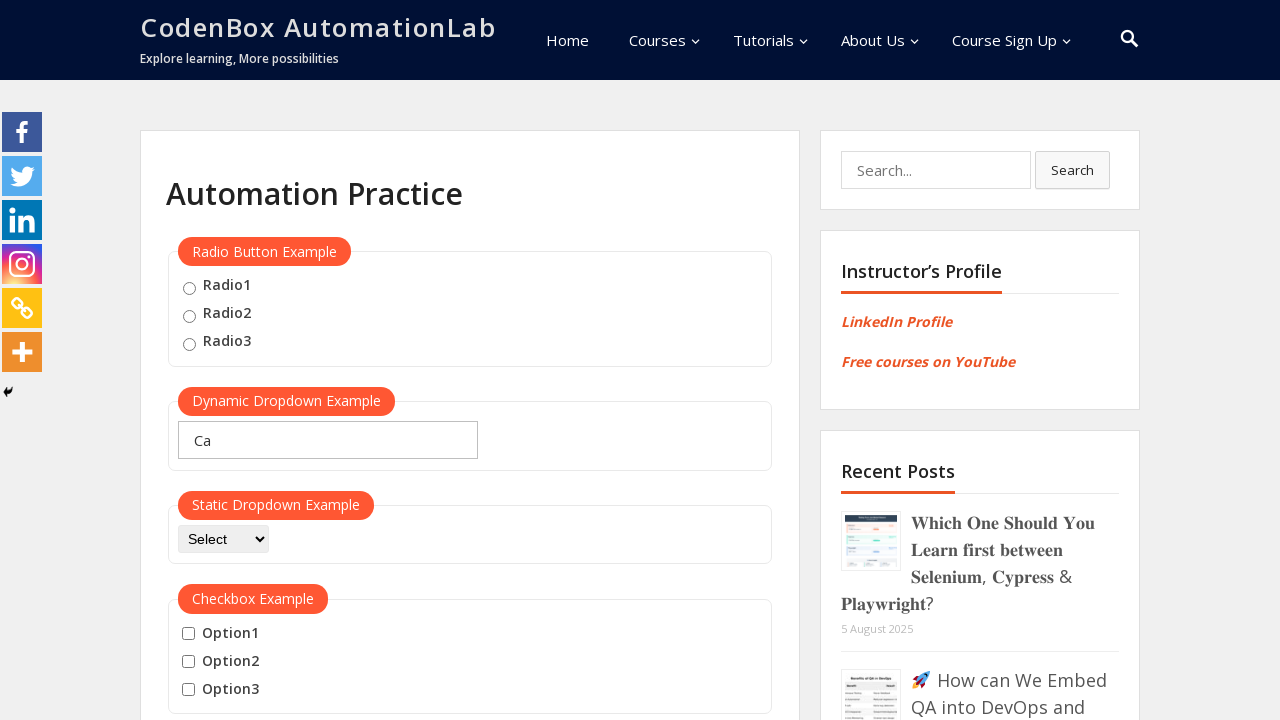

Waited for autocomplete dropdown suggestions to appear
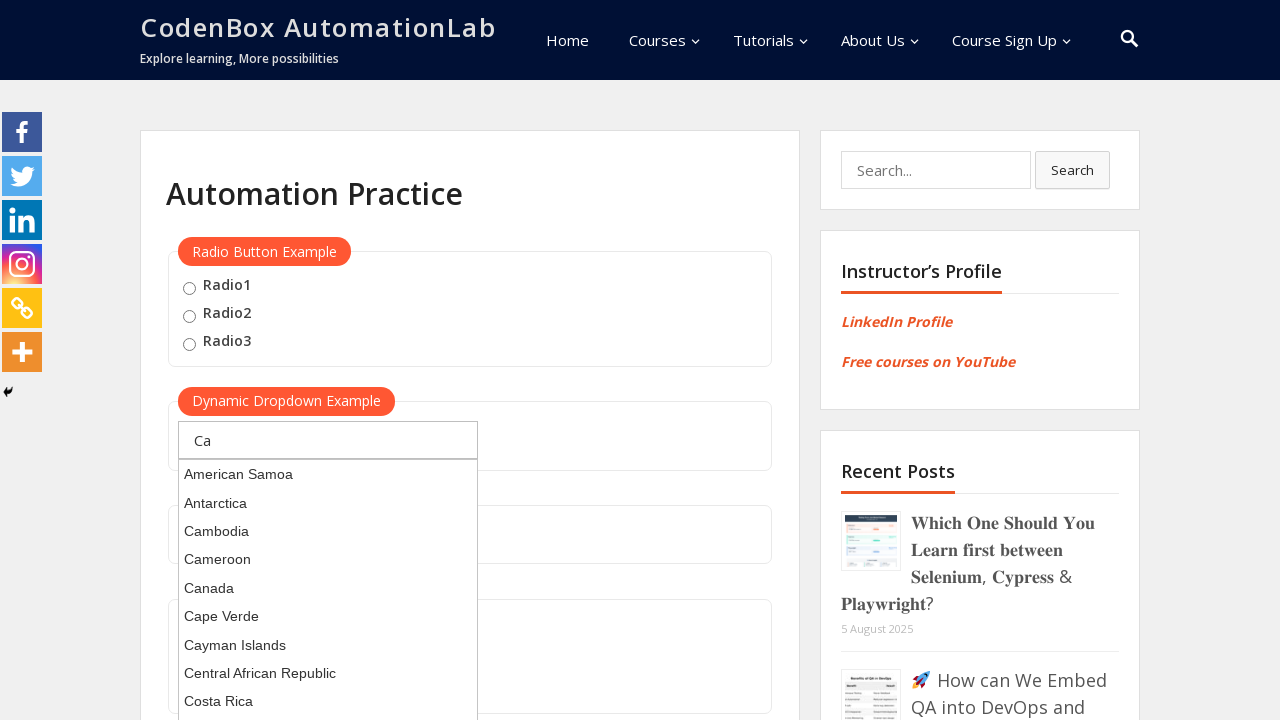

Pressed ArrowDown to navigate to first suggestion in dropdown
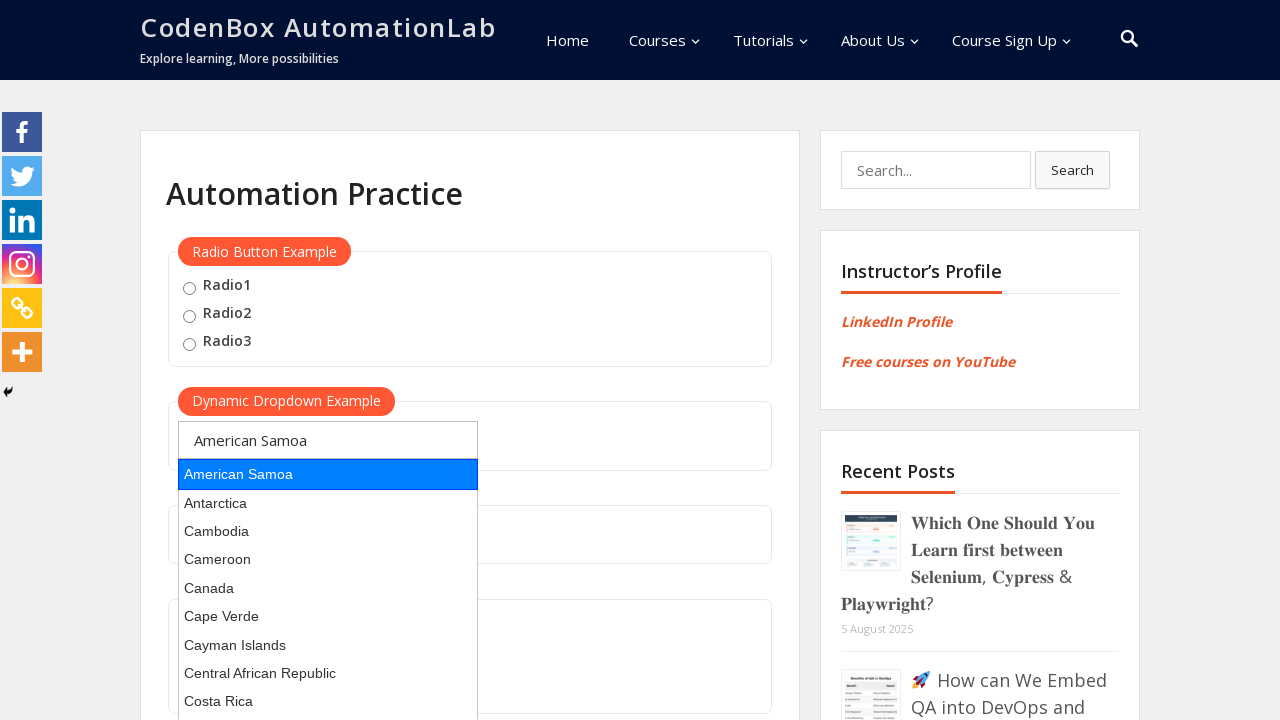

Pressed Enter to select the highlighted country suggestion
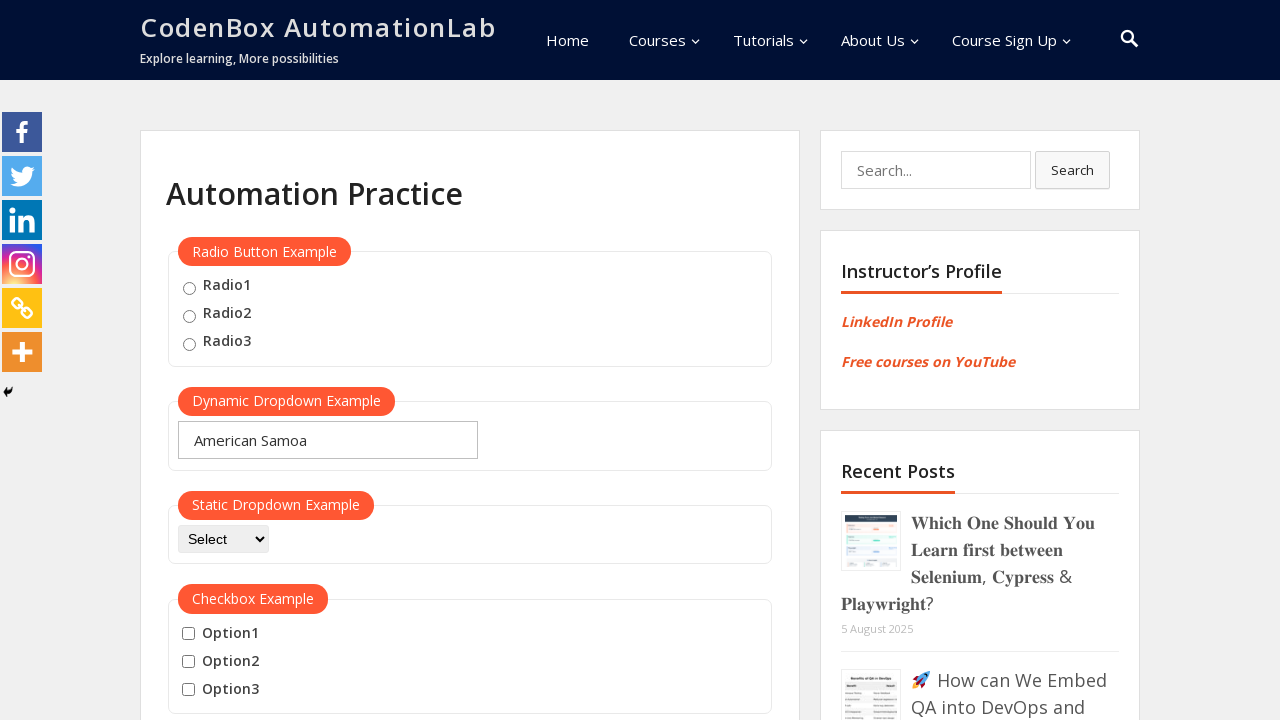

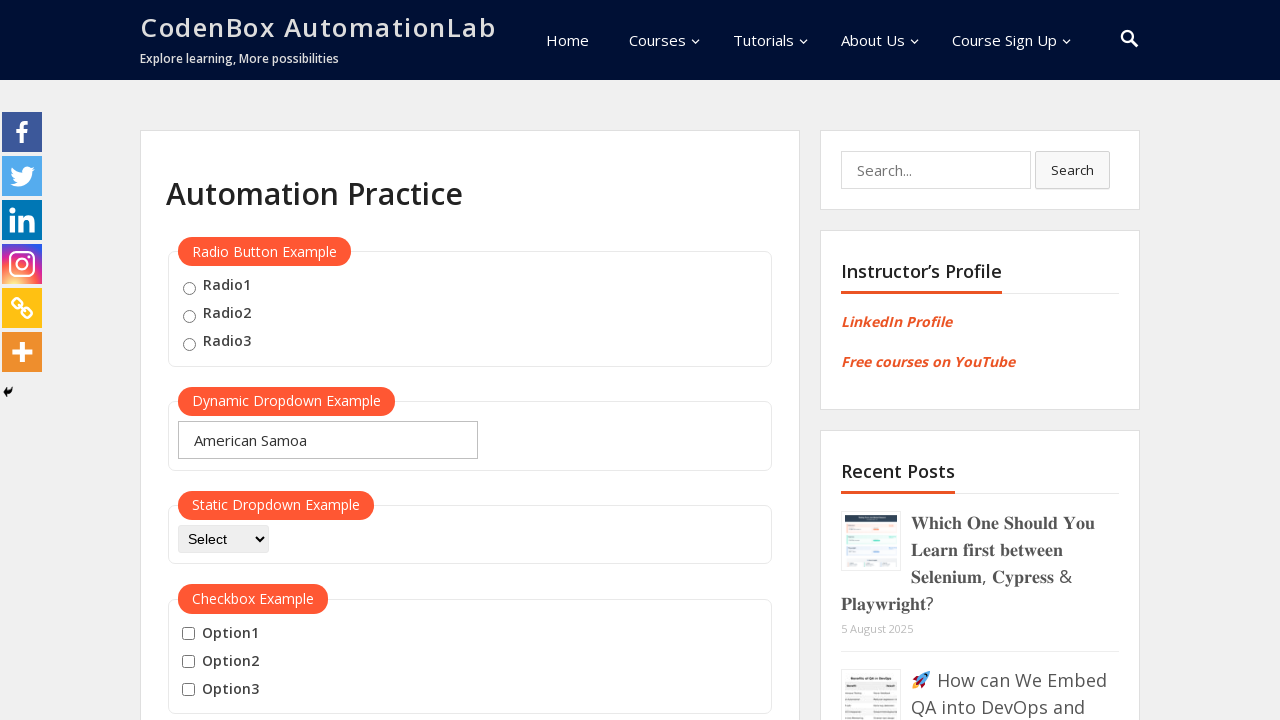